Tests alert handling by clicking a button that triggers an alert and accepting it

Starting URL: https://crossbrowsertesting.github.io/selenium_example_page.html

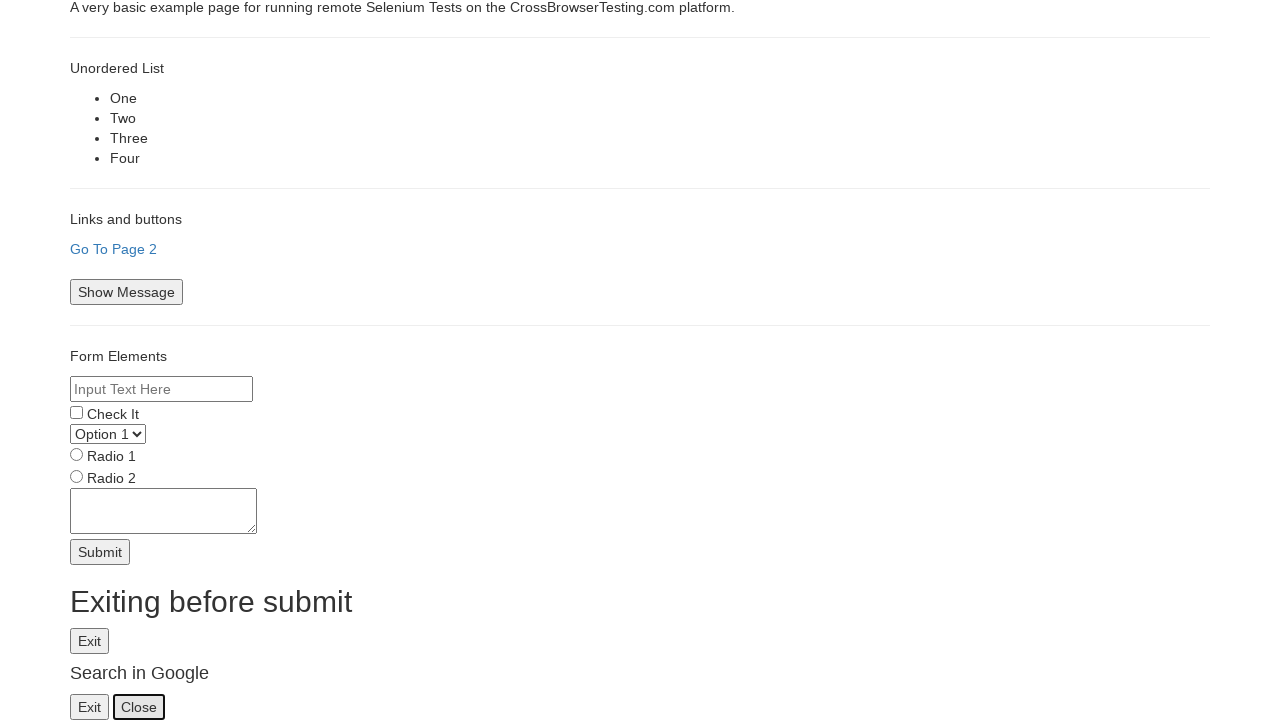

Set up dialog handler to accept alerts
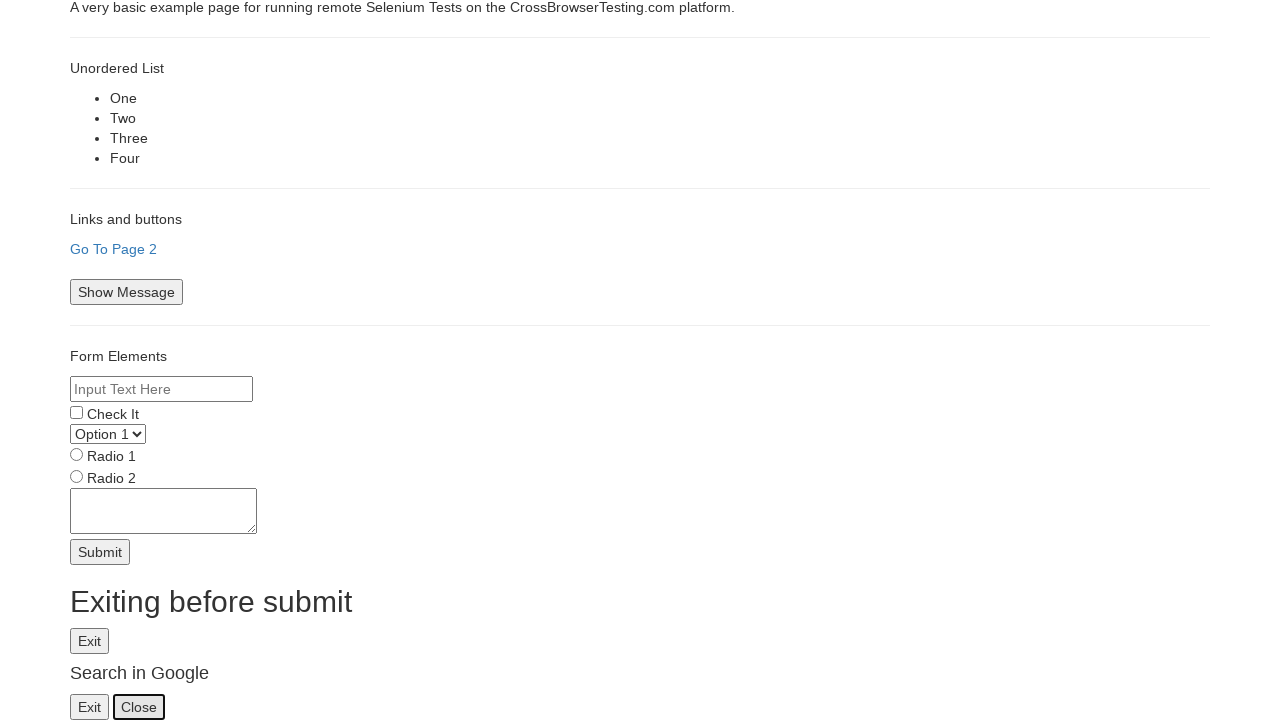

Clicked alert button at (90, 641) on #alertid
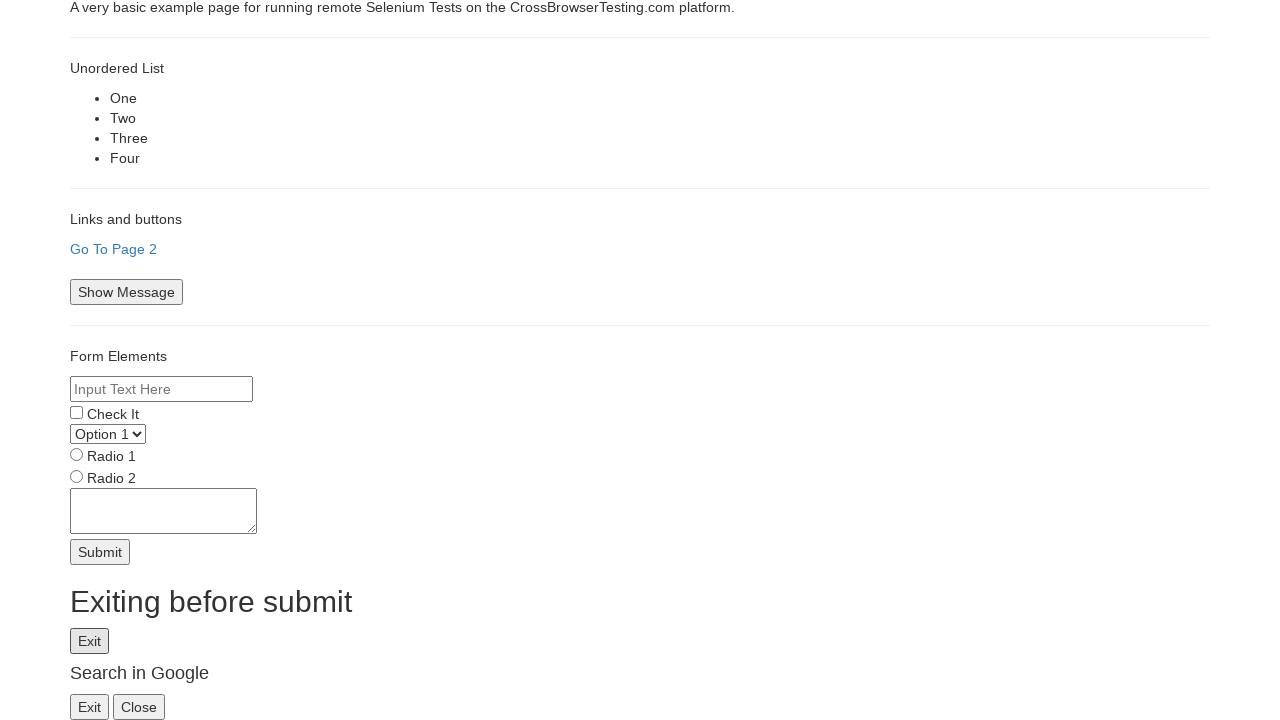

Alert was handled and accepted
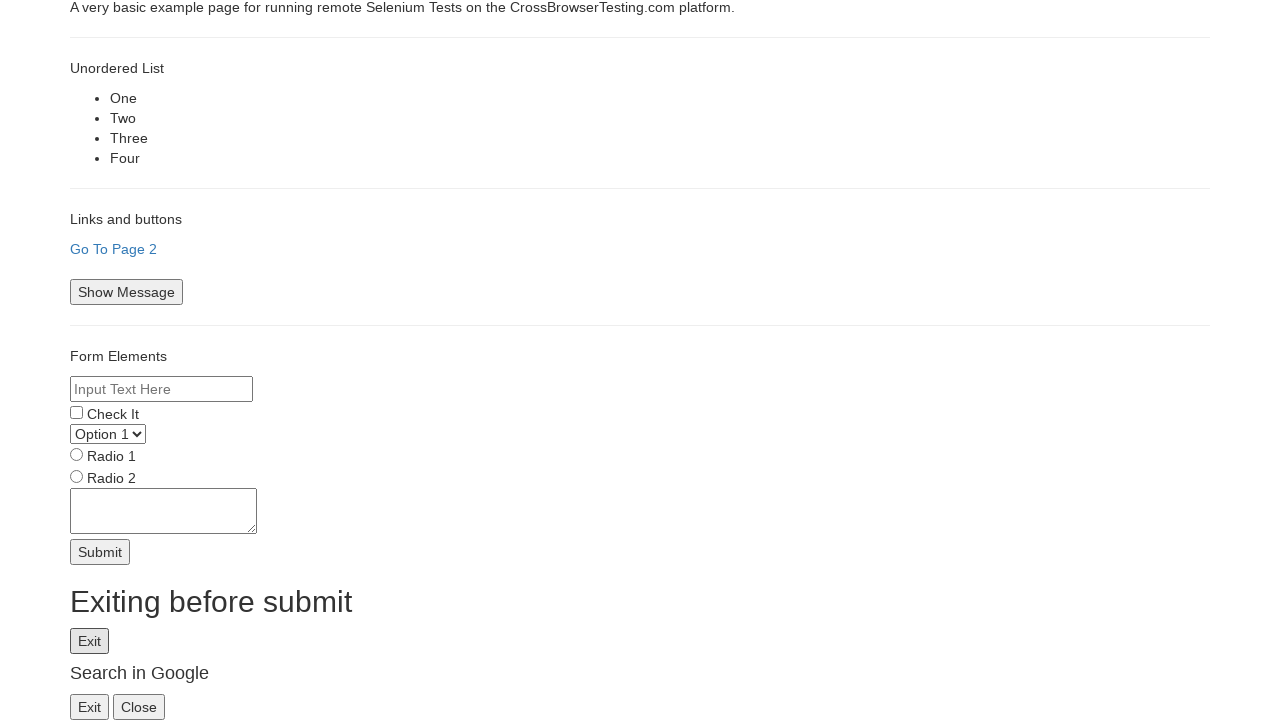

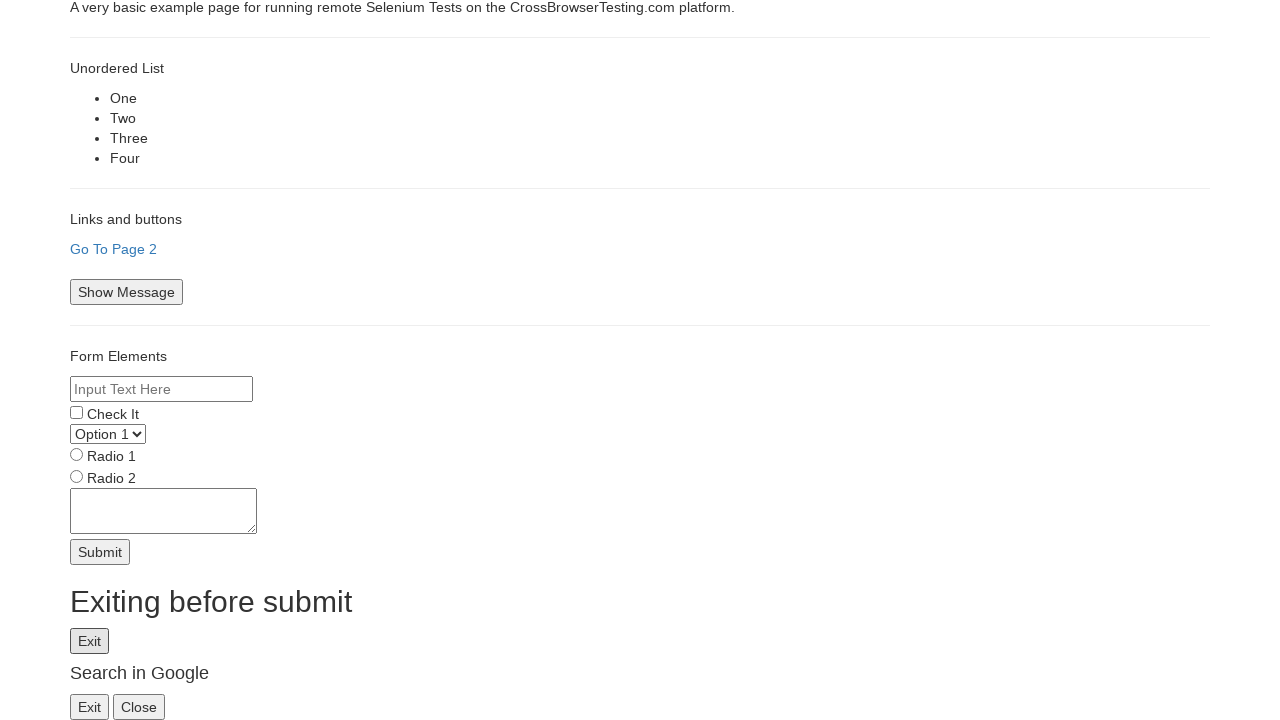